Tests a JavaScript prompt dialog by clicking a button, entering text into the prompt, accepting it, and verifying the entered text appears in the result.

Starting URL: https://the-internet.herokuapp.com/

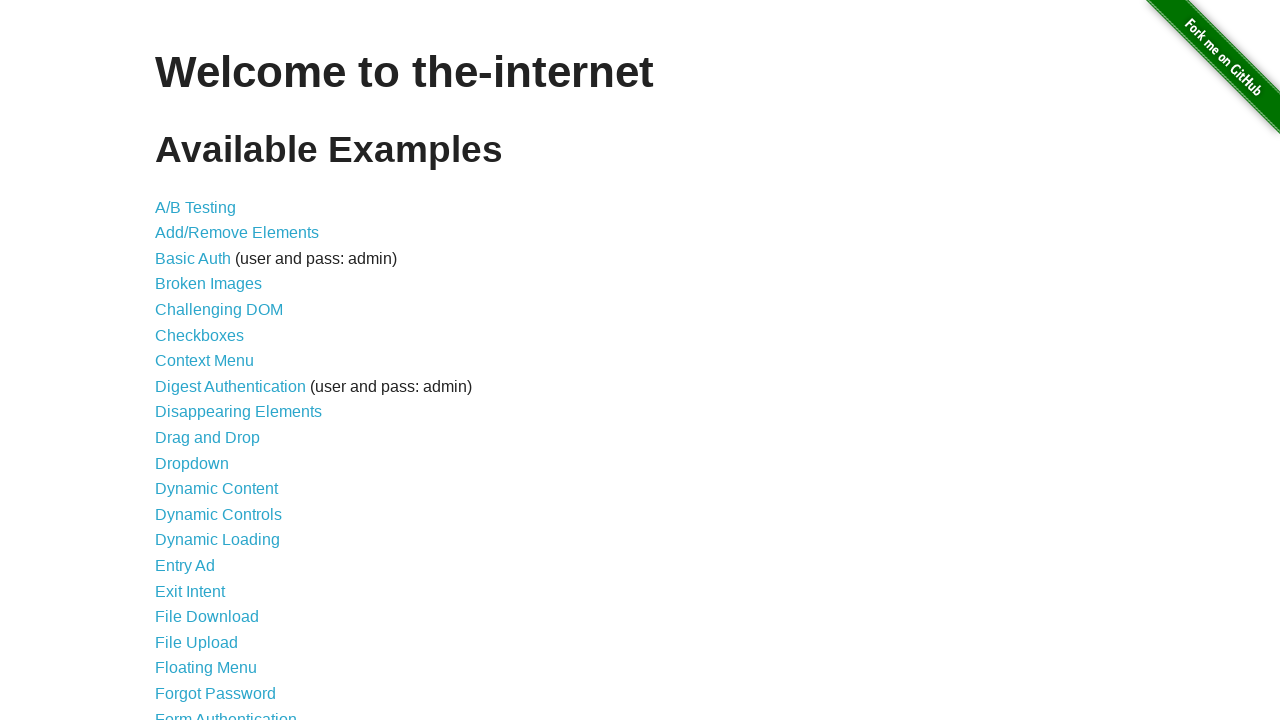

Clicked JavaScript Alerts link at (214, 361) on text=JavaScript Alerts
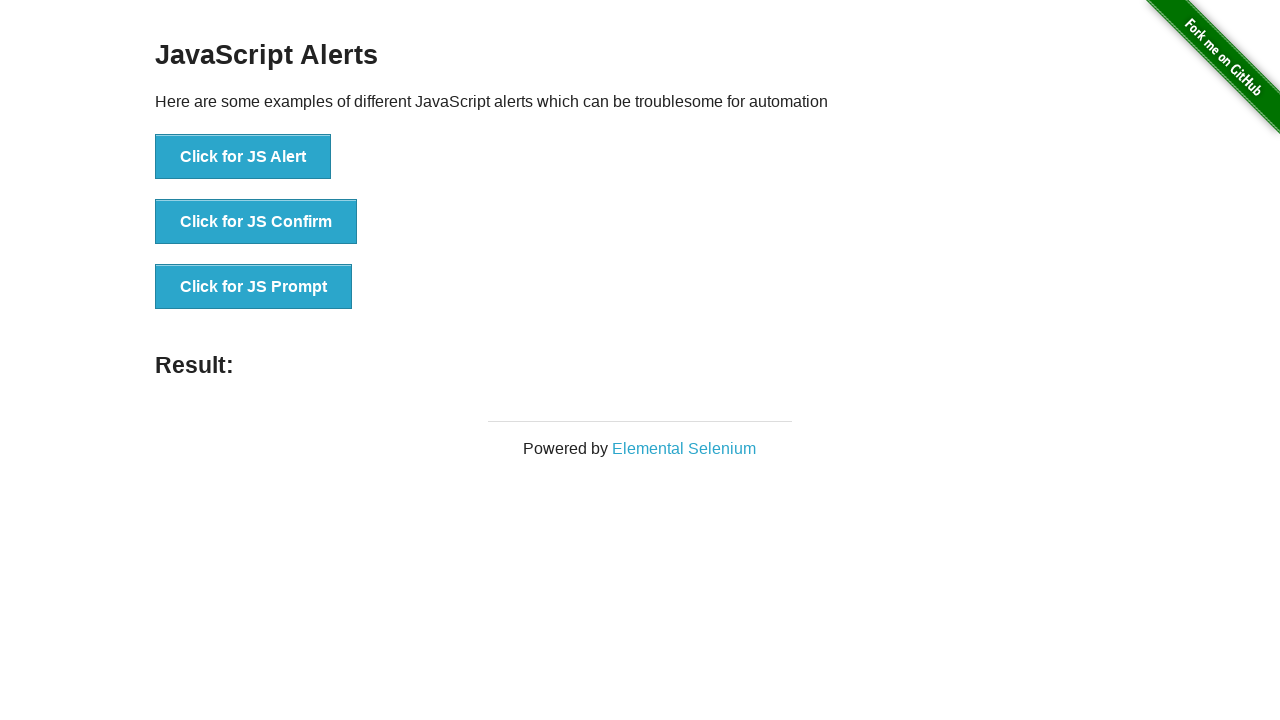

Set up dialog handler to accept prompt with text 'Hello!'
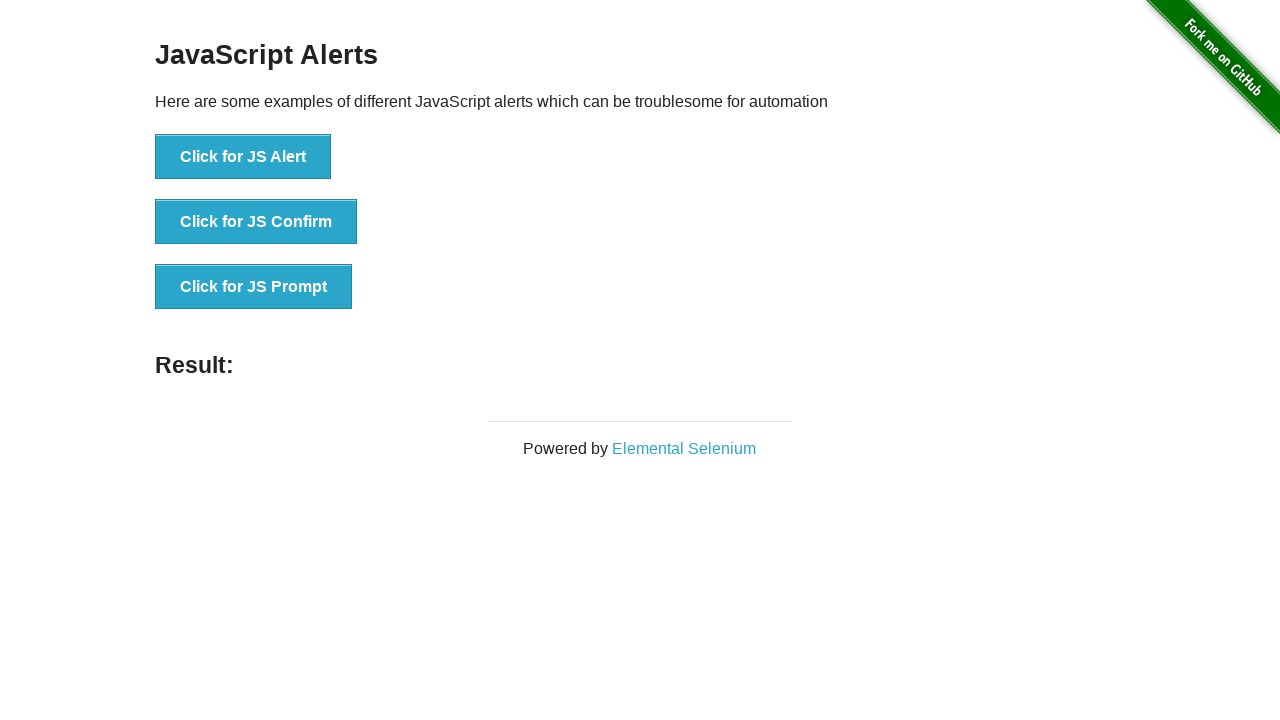

Clicked JavaScript prompt button at (254, 287) on [onclick='jsPrompt()']
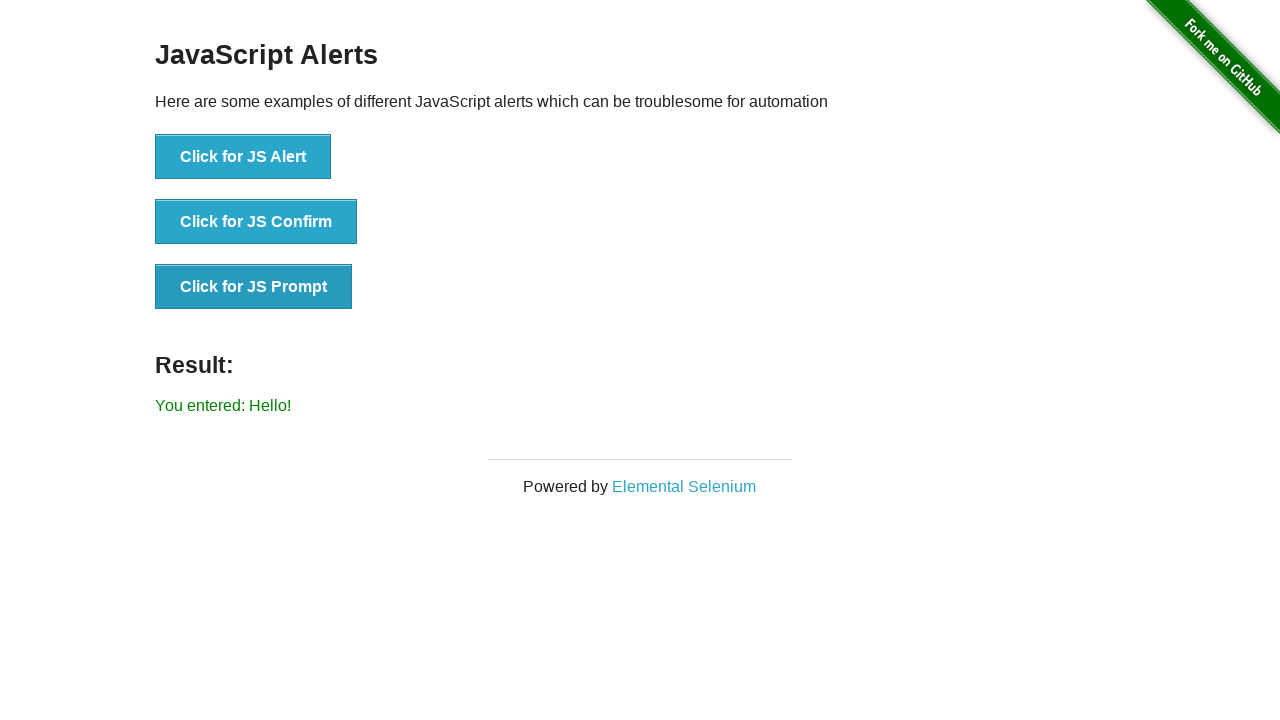

Result element loaded after prompt dialog was accepted
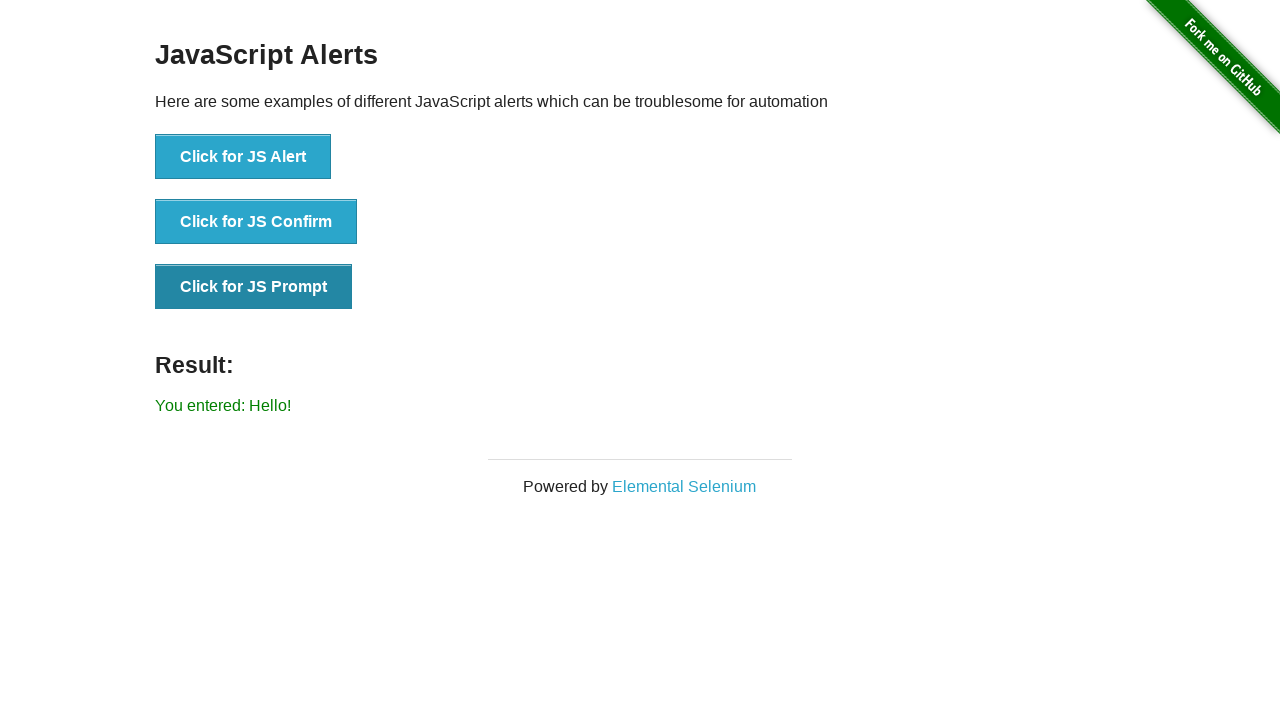

Retrieved result text content
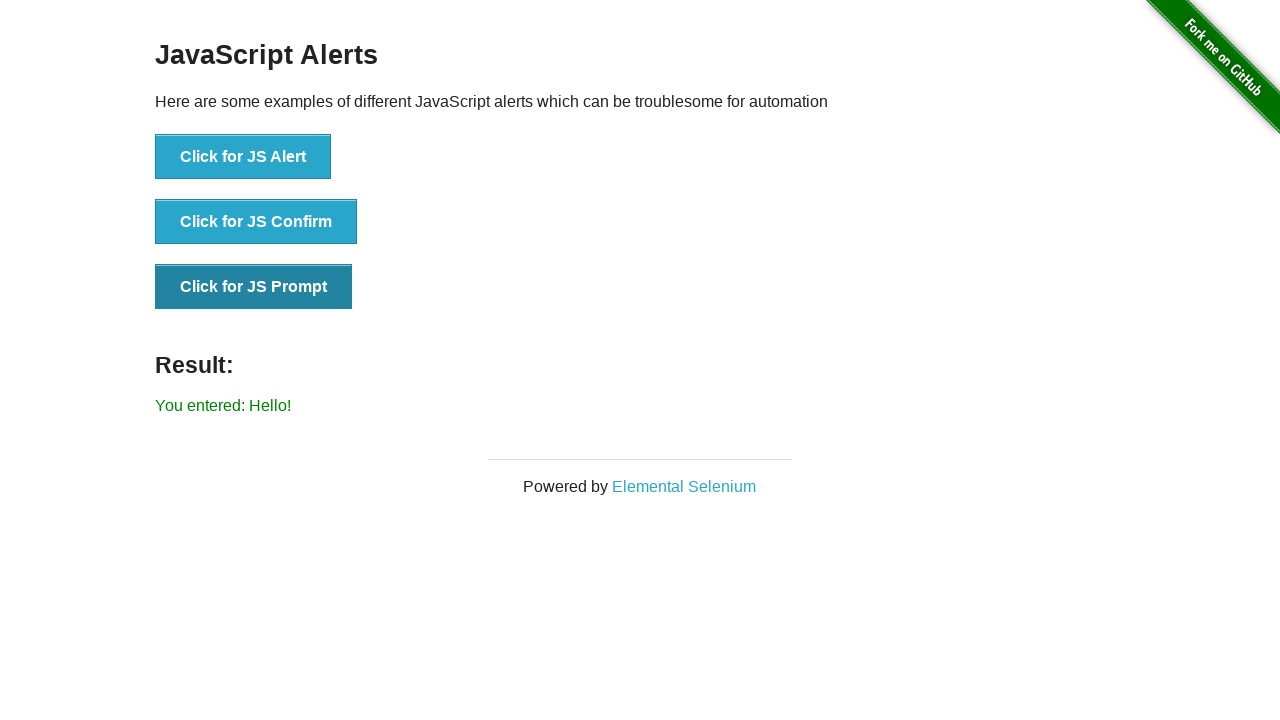

Verified result text matches expected output 'You entered: Hello!'
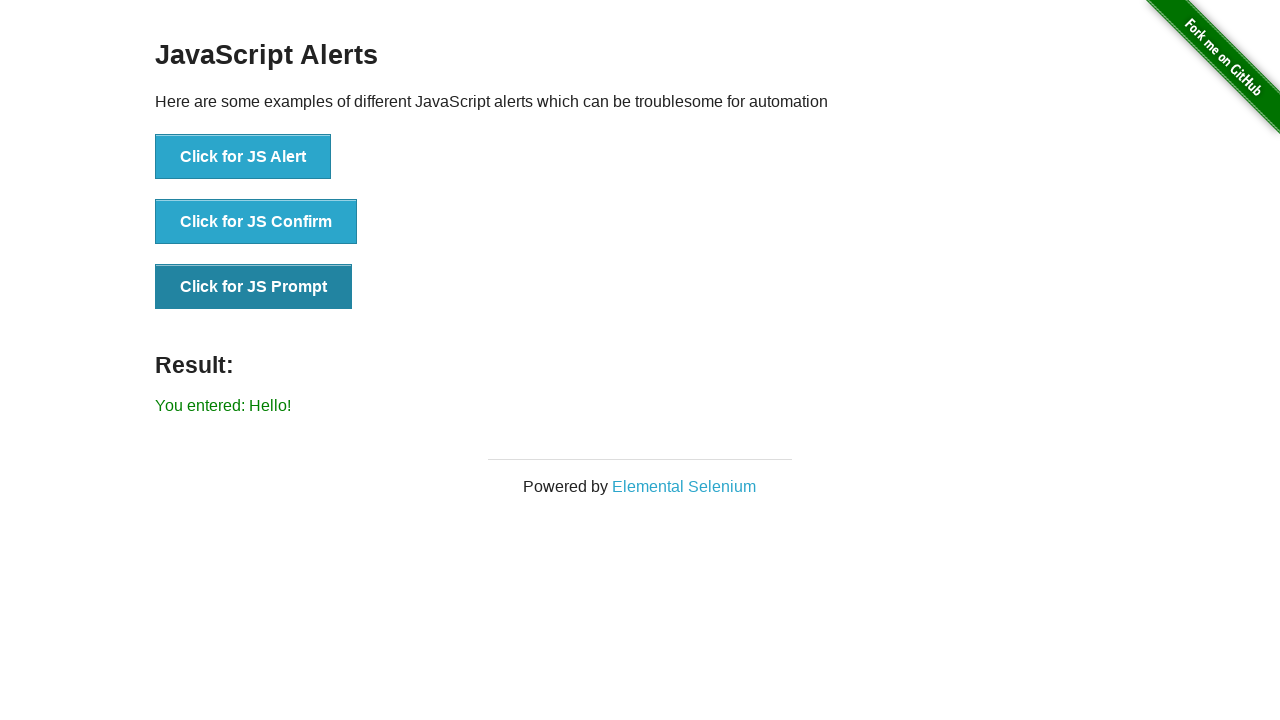

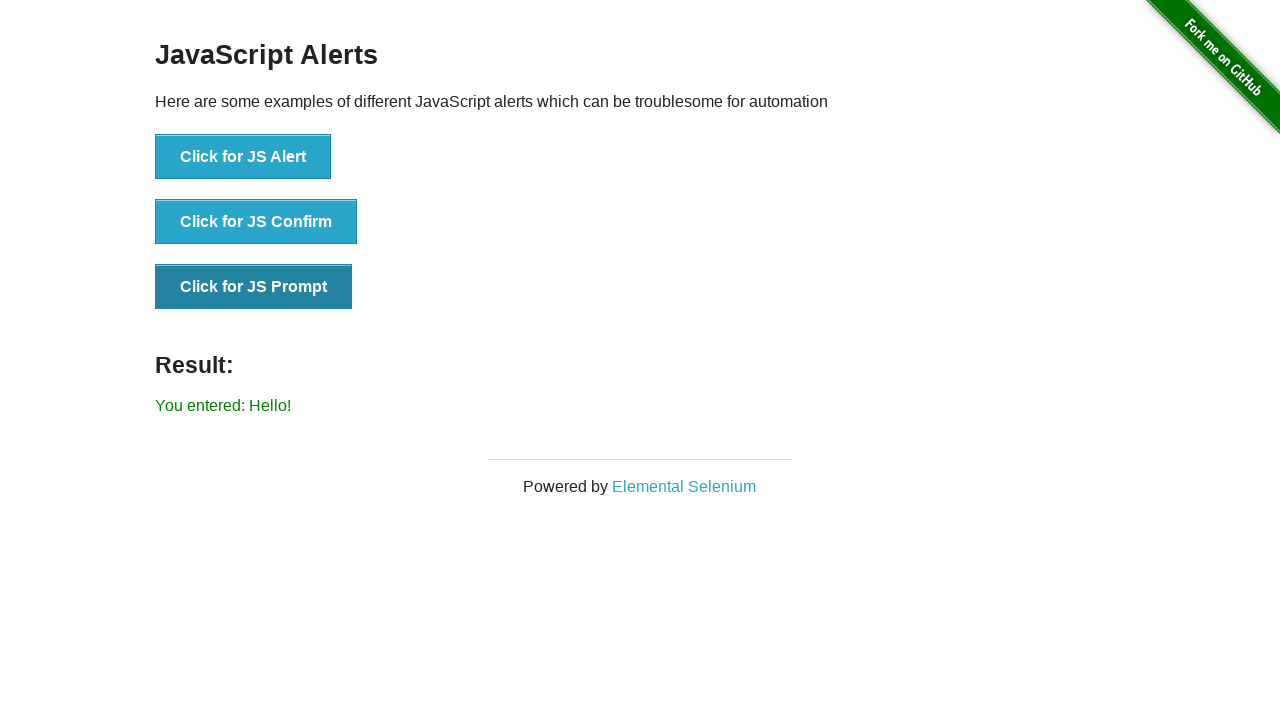